Tests that the registration page link is visible and can be clicked to navigate to the registration form

Starting URL: http://parabank.parasoft.com

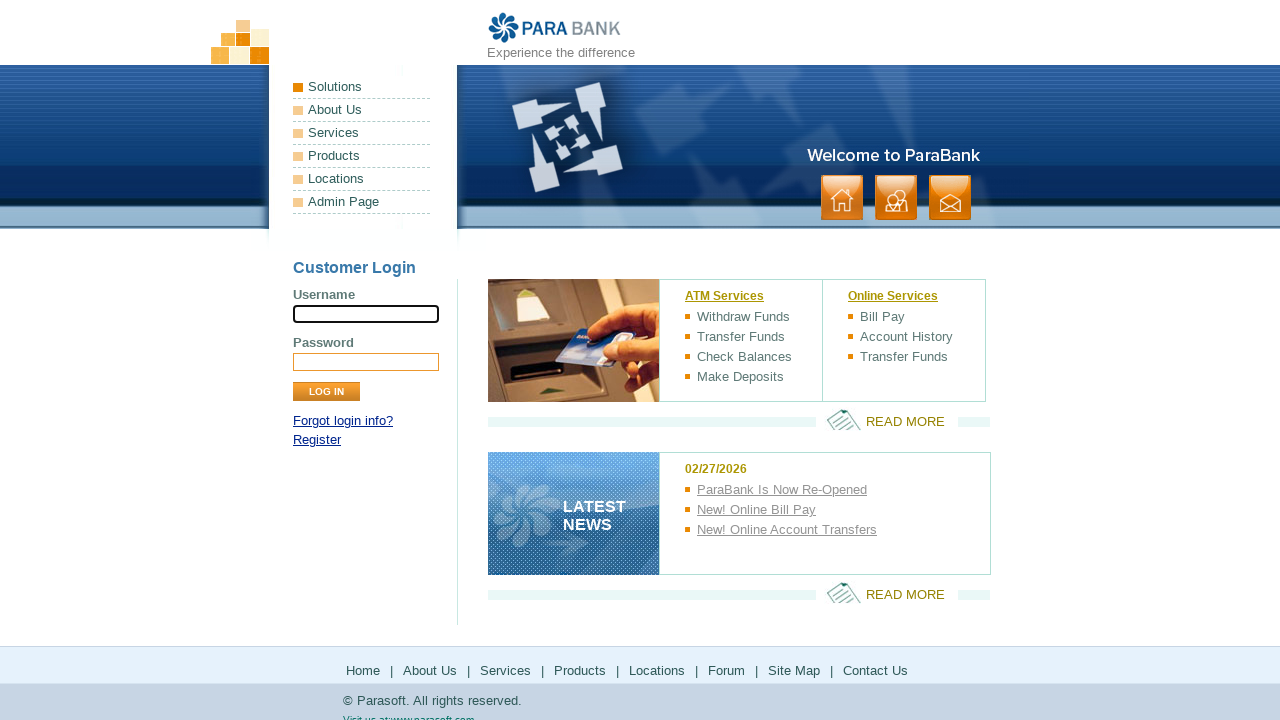

Waited for registration link to be visible
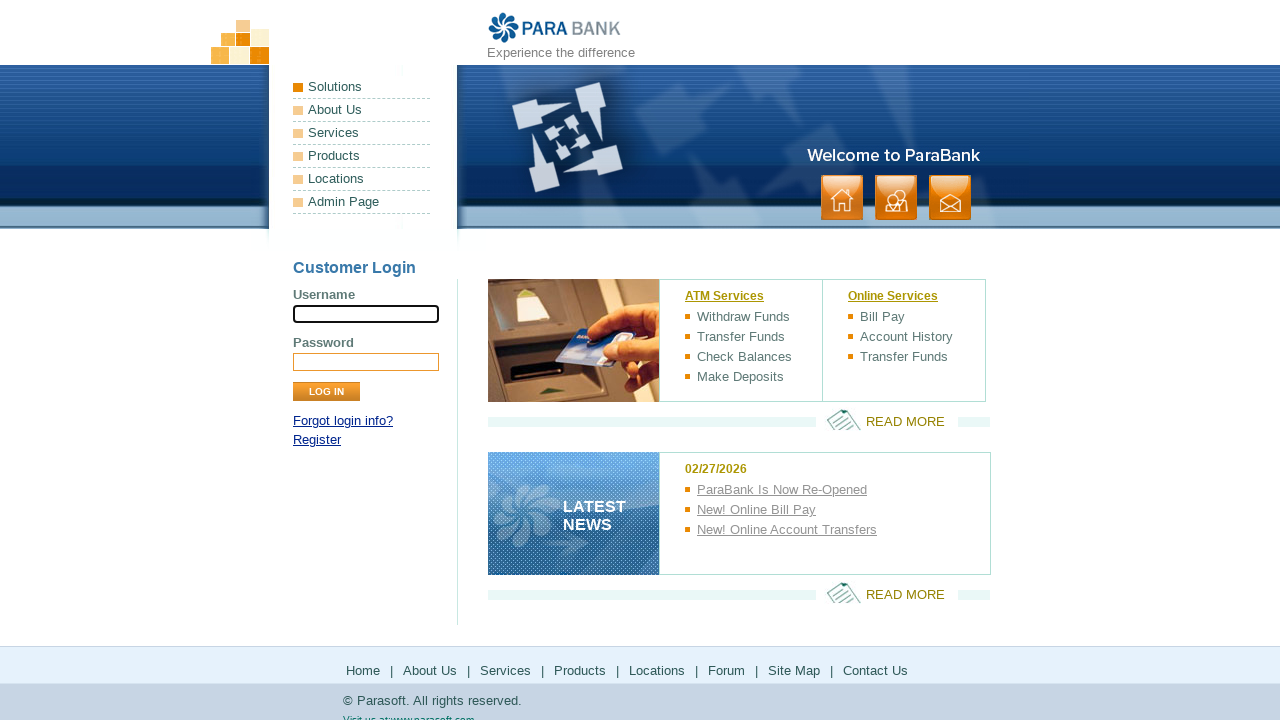

Pressed Enter on registration link to navigate to registration form on a[href^='register.htm']
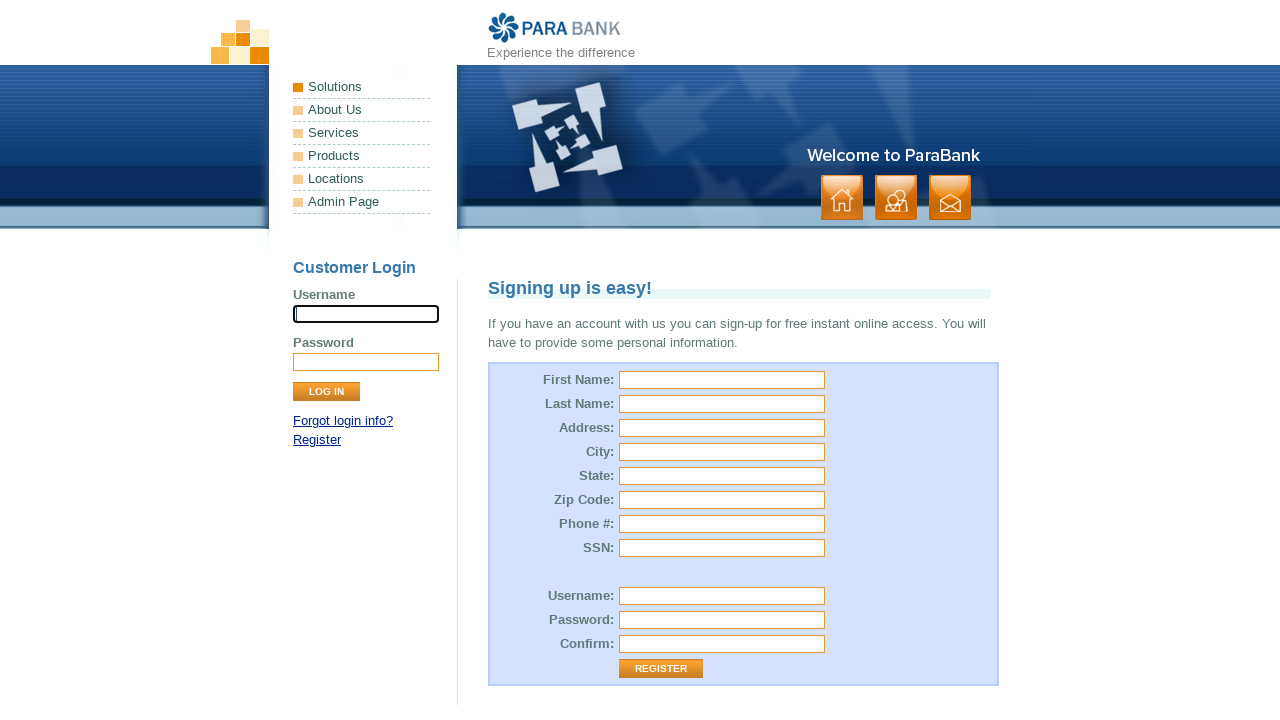

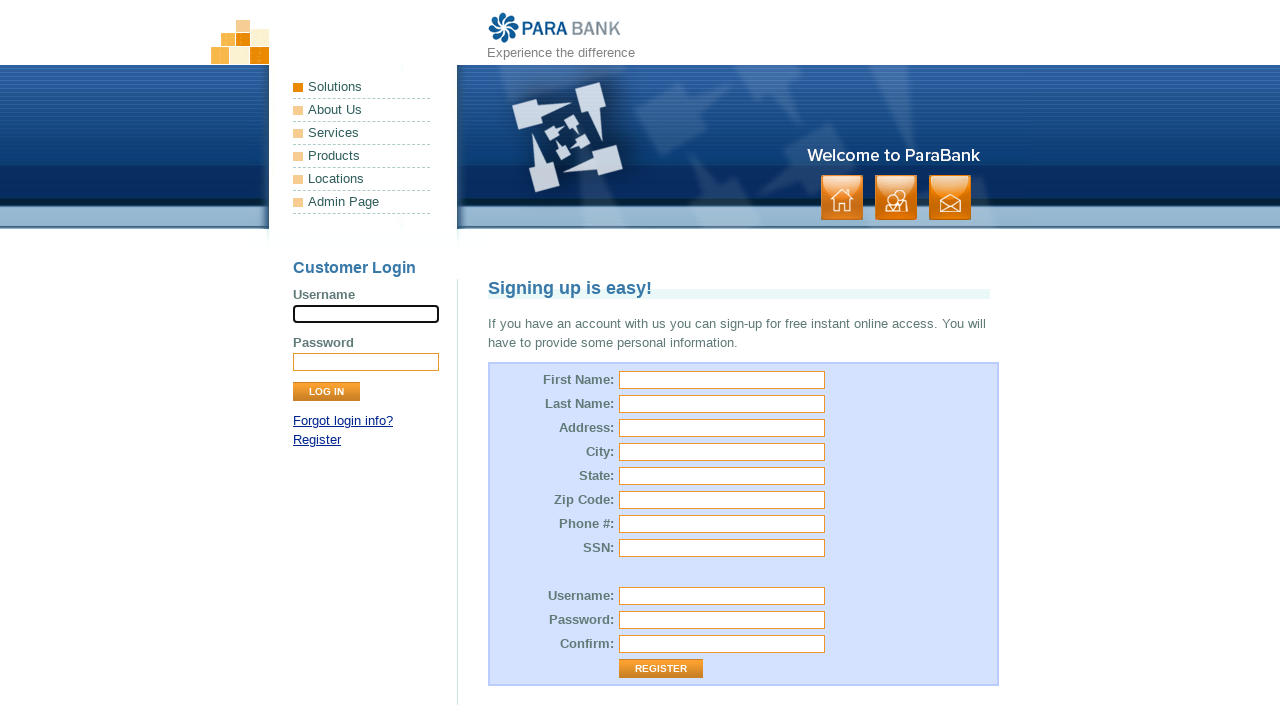